Tests radio button functionality on Materialize CSS demo page by selecting the Green radio button and verifying its selection

Starting URL: https://materializecss.com/radio-buttons.html

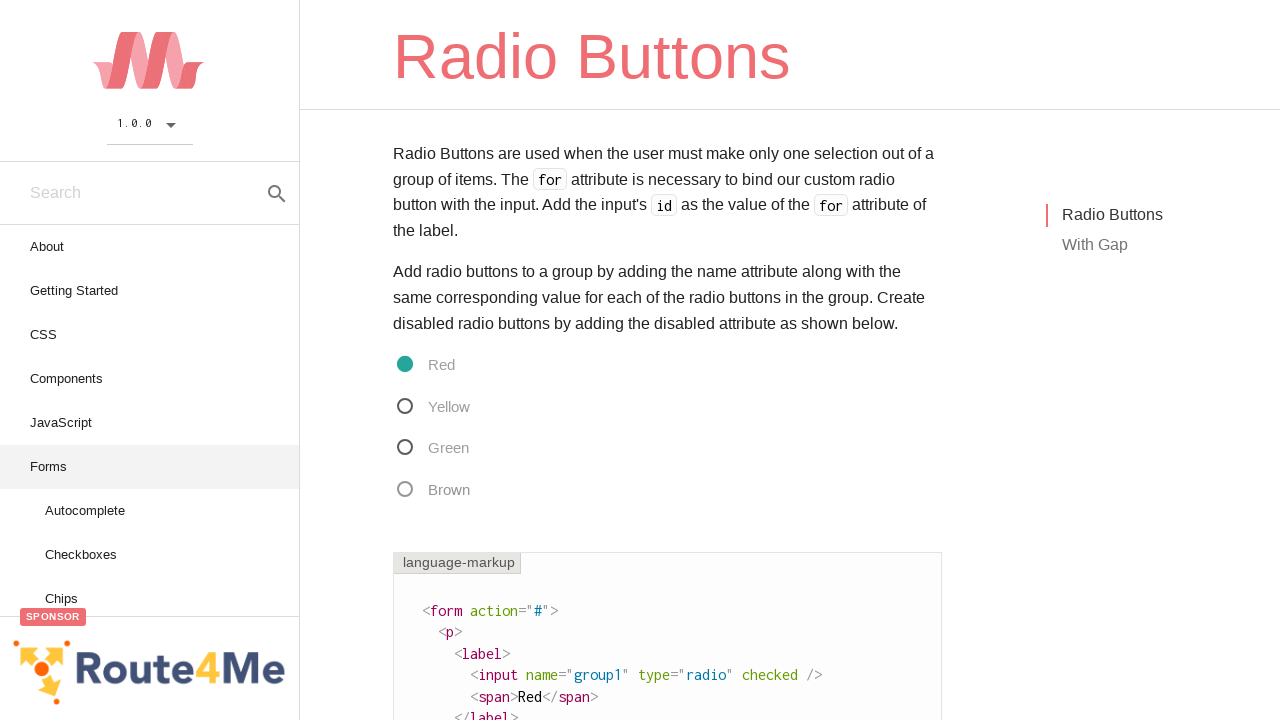

Located Green radio button element
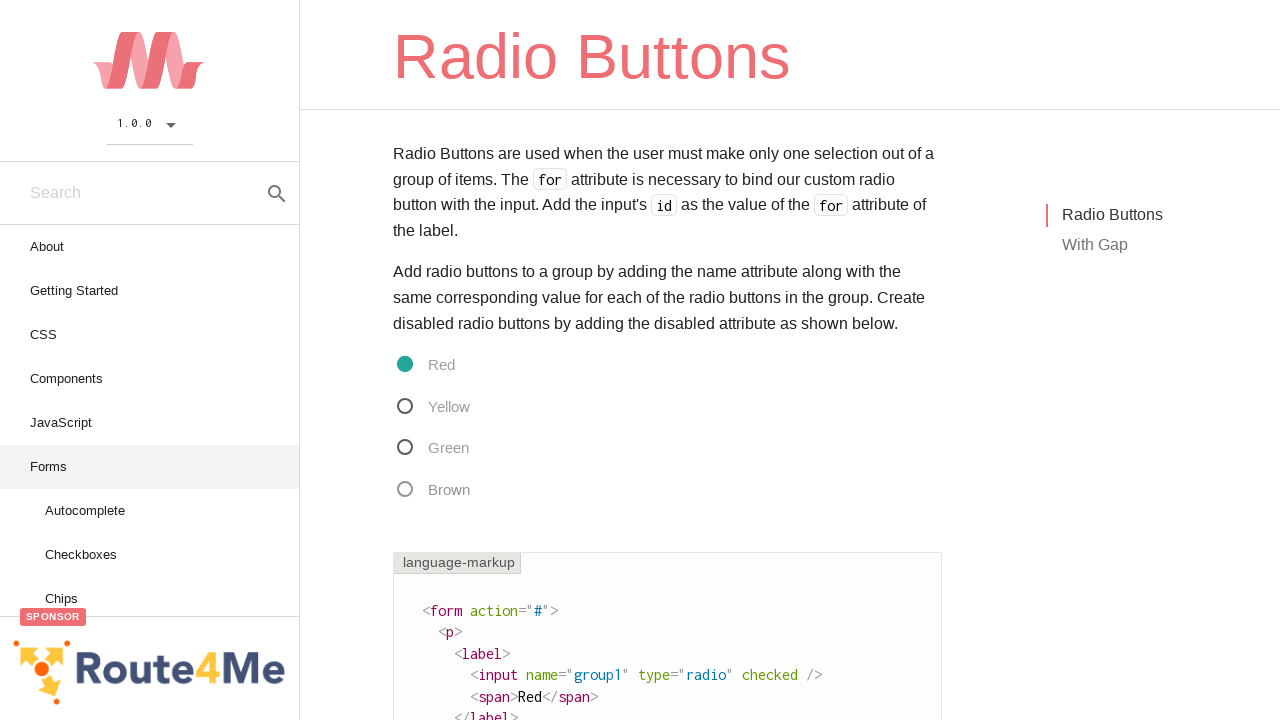

Checked if Green radio button is selected
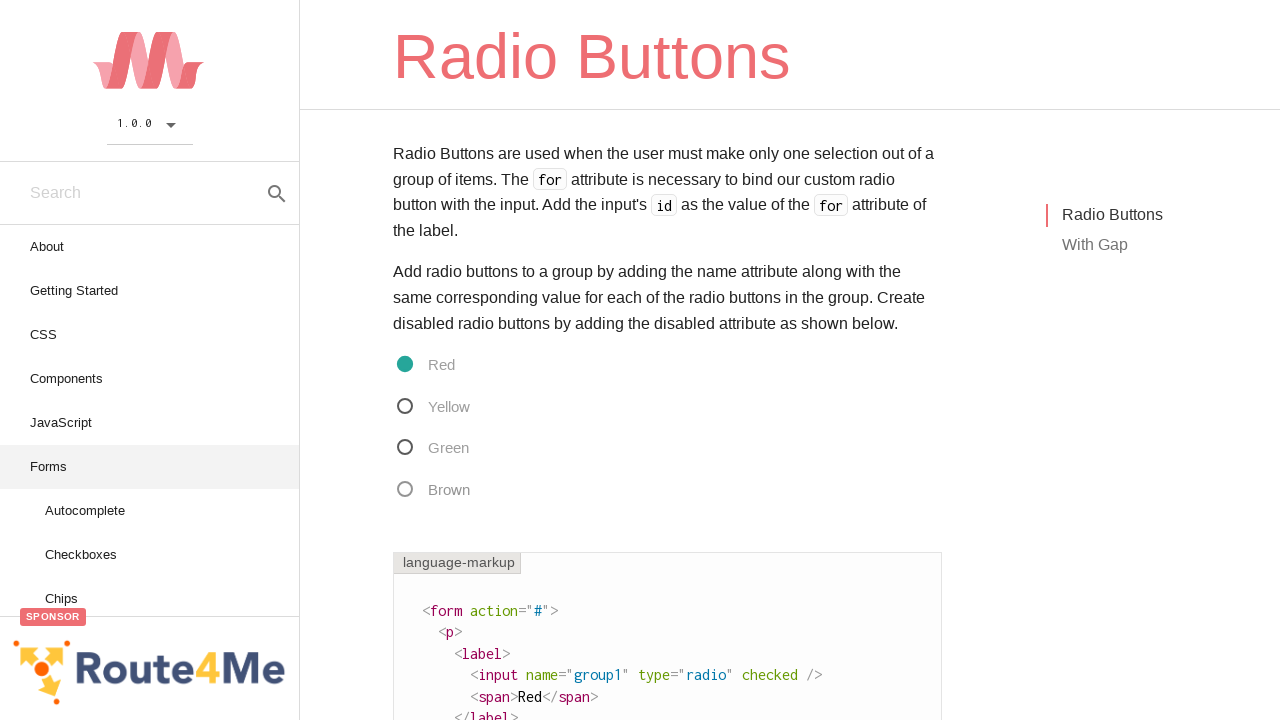

Clicked Green radio button to select it at (431, 448) on xpath=//span[text() = 'Green']
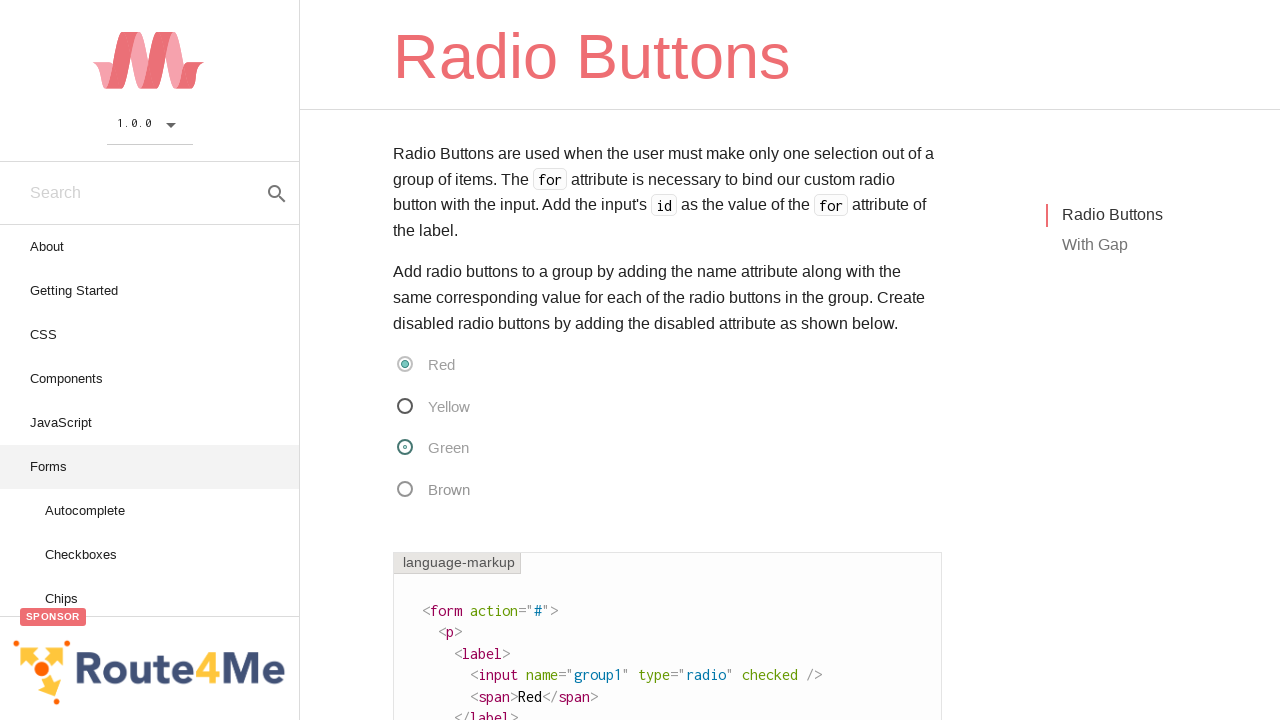

Retrieved Green radio button text content
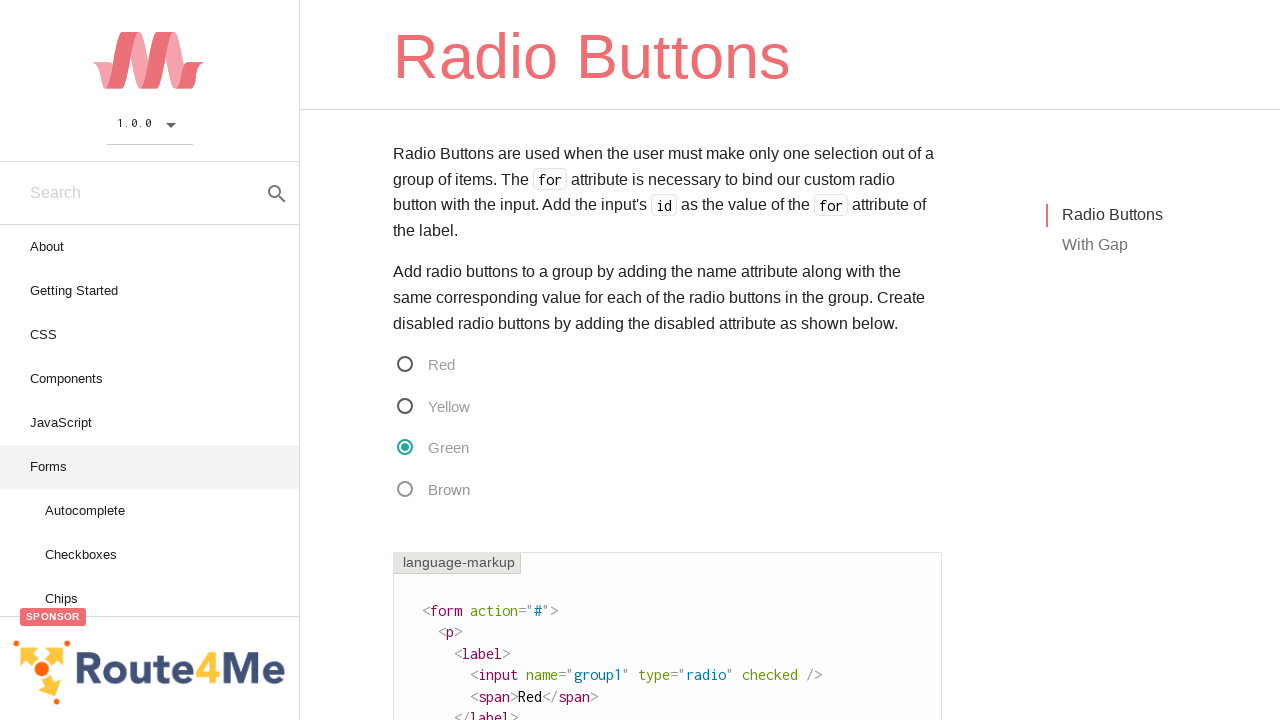

Verified that Green radio button text matches 'Green'
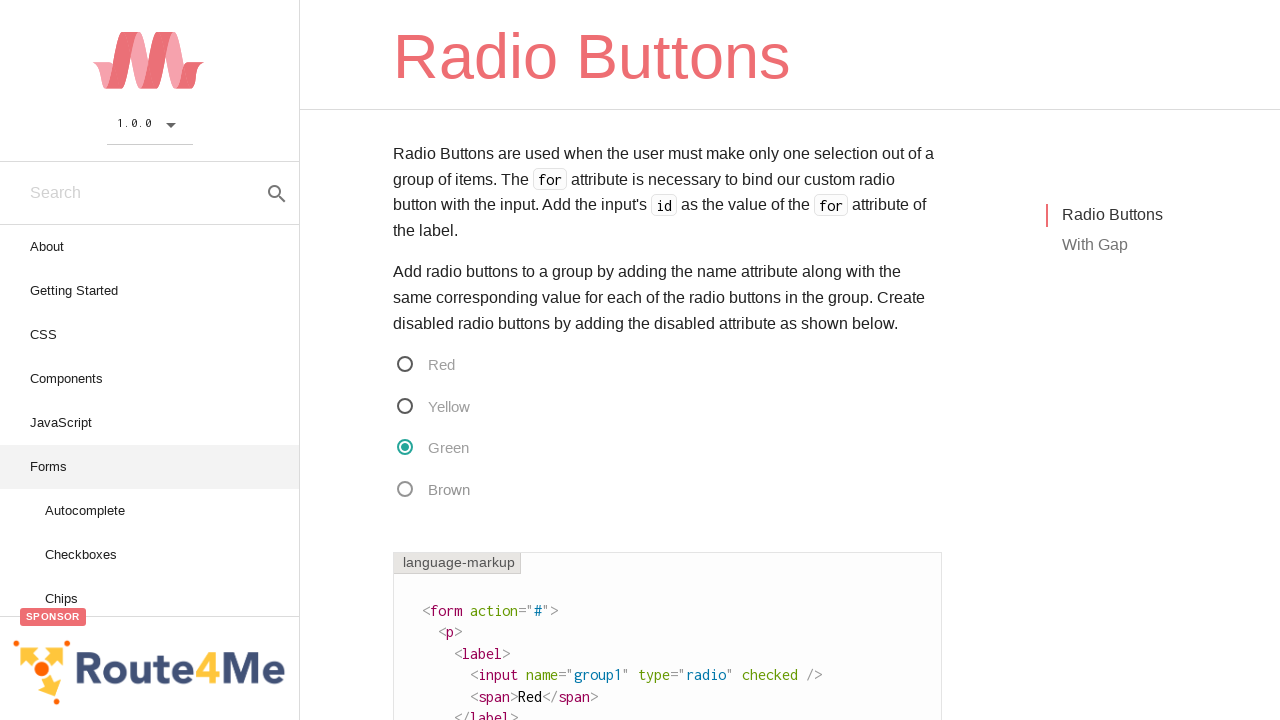

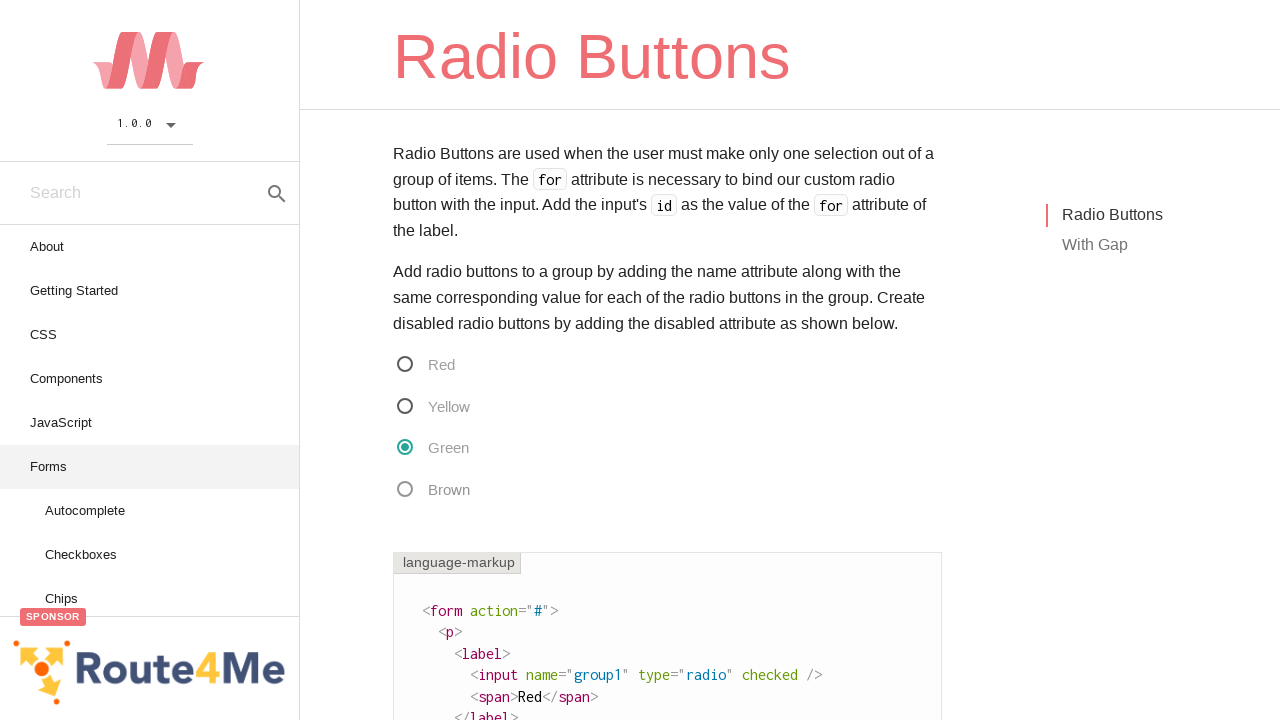